Tests dynamic loading by clicking start button, waiting for loading indicator to disappear, then verifying the result text

Starting URL: https://automationfc.github.io/dynamic-loading/

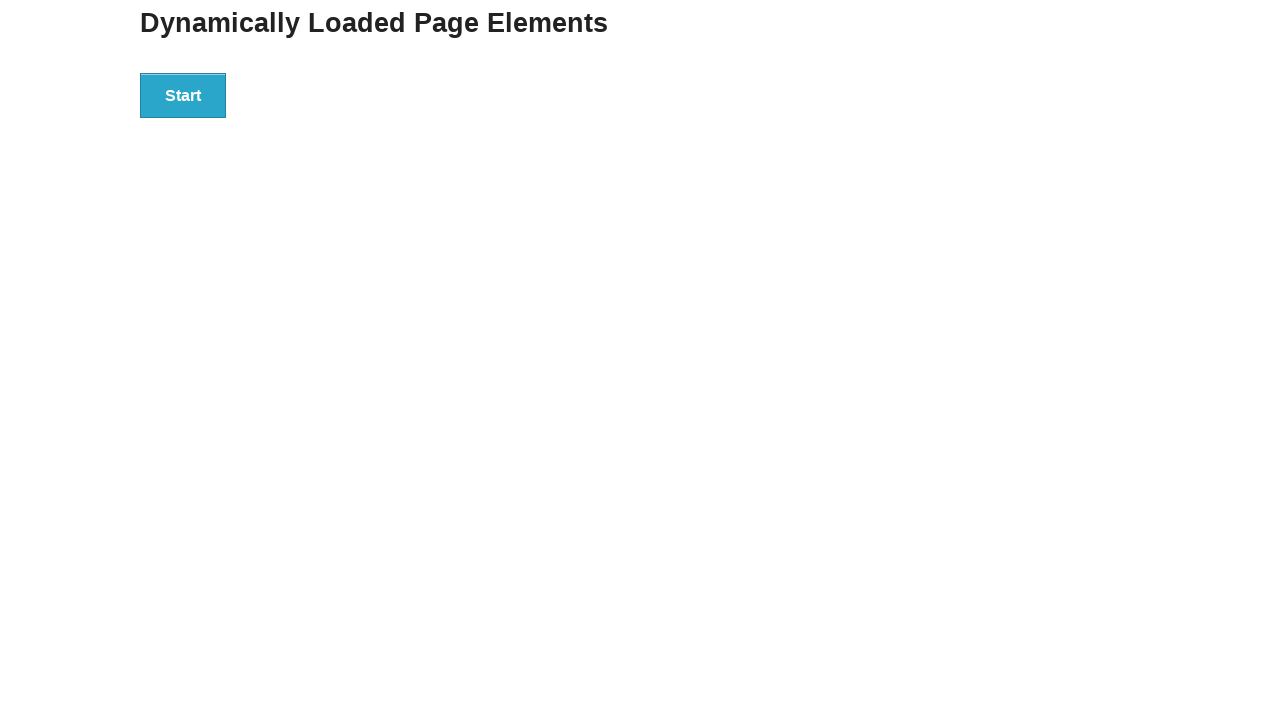

Clicked start button to initiate dynamic loading at (183, 95) on div#start>button
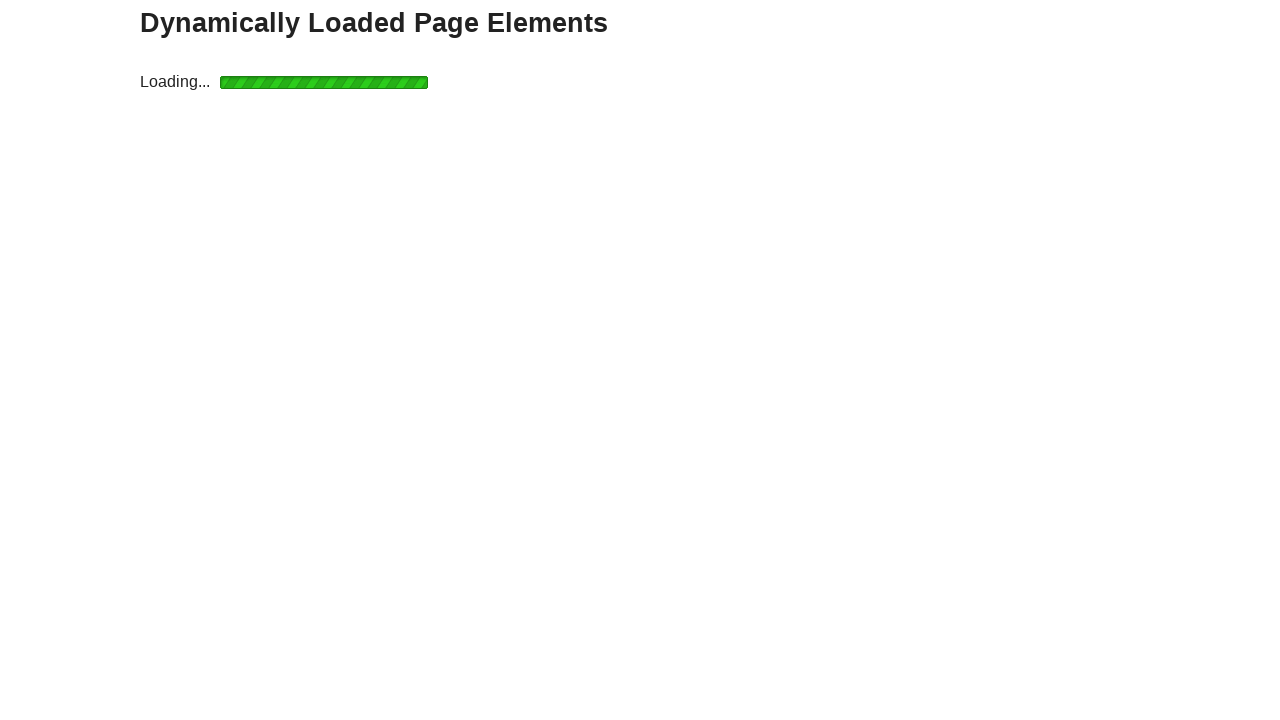

Loading indicator disappeared, indicating completion
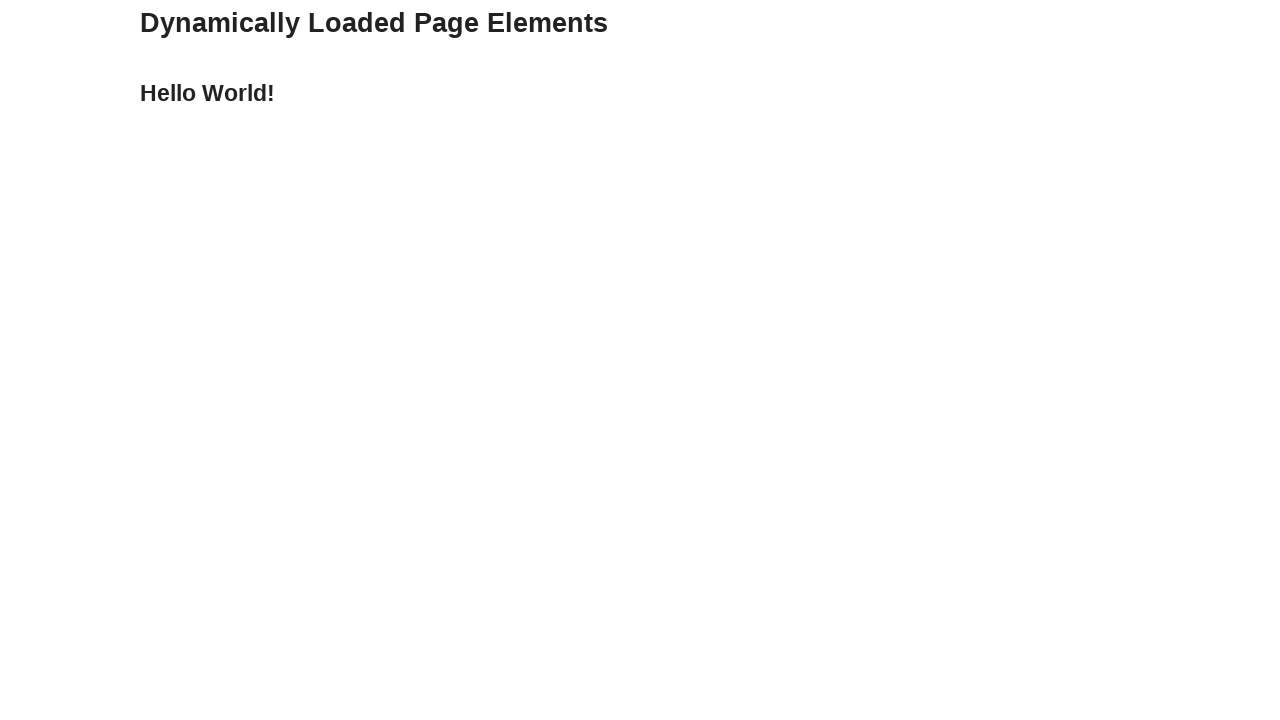

Verified result text matches 'Hello World!'
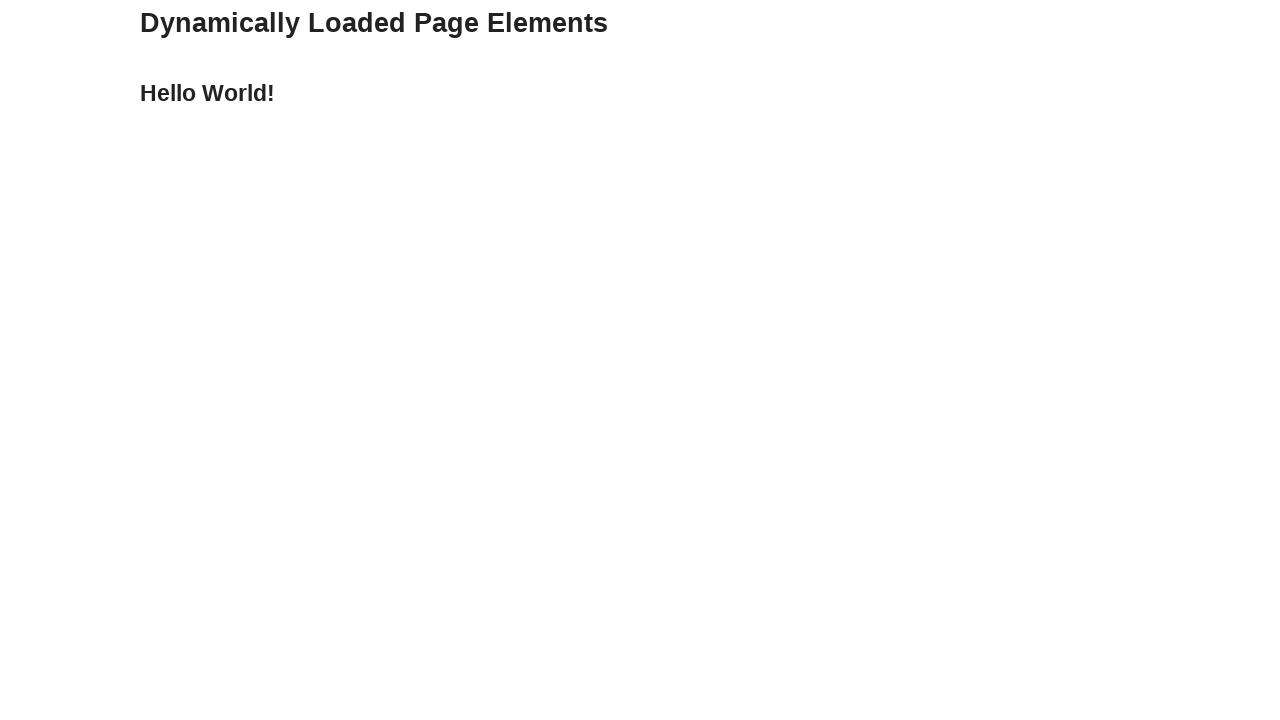

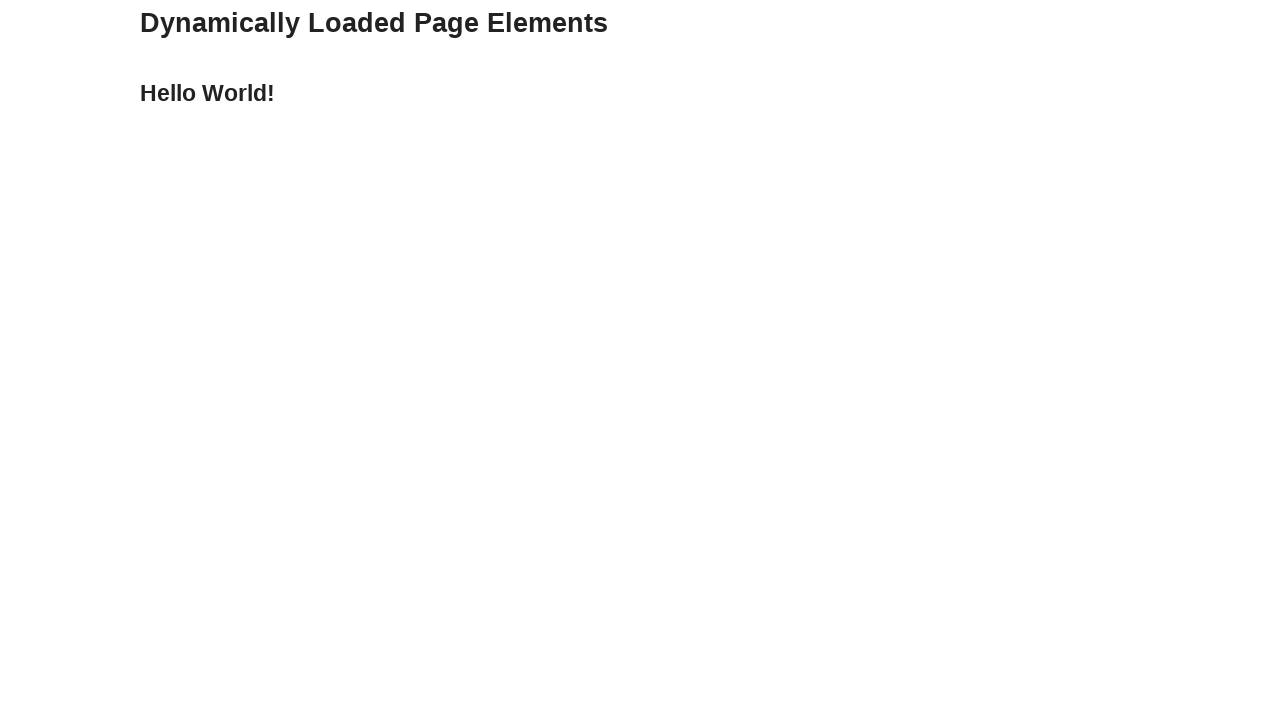